Tests Heron's calculator by entering three side lengths of a triangle and verifying the calculated area

Starting URL: https://byjus.com/herons-calculator/

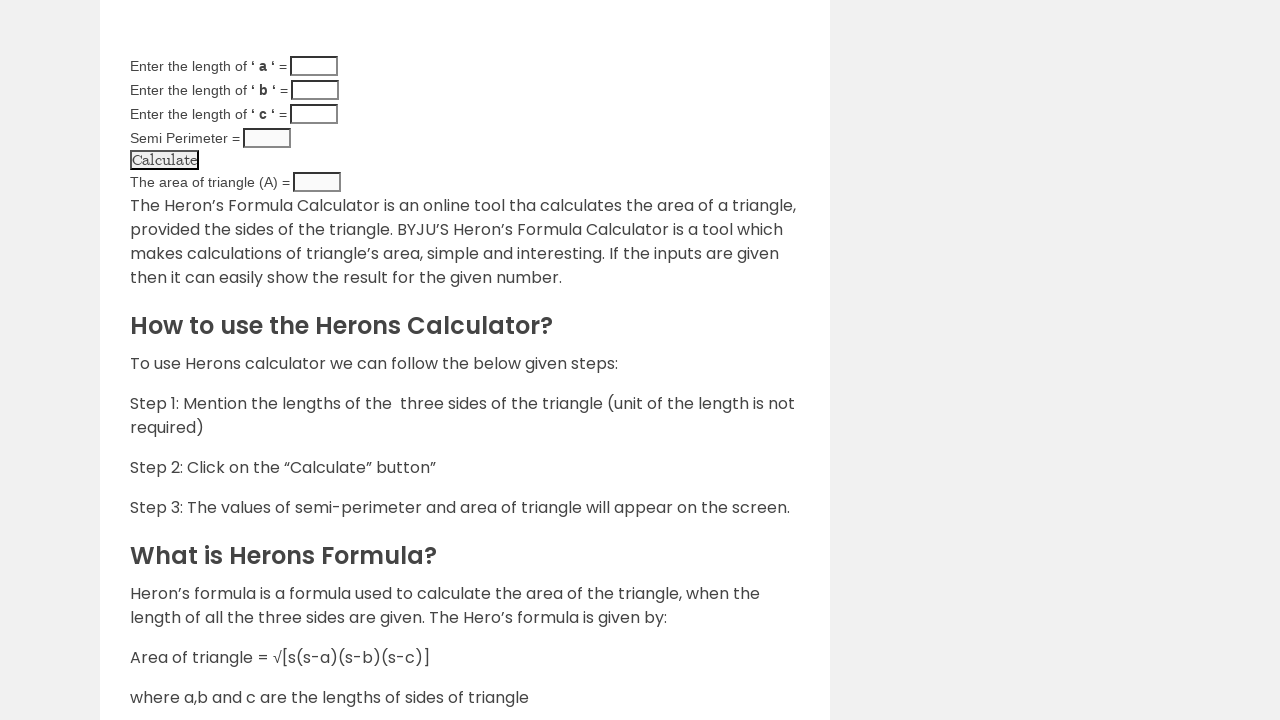

Entered side length a = 3 on #a
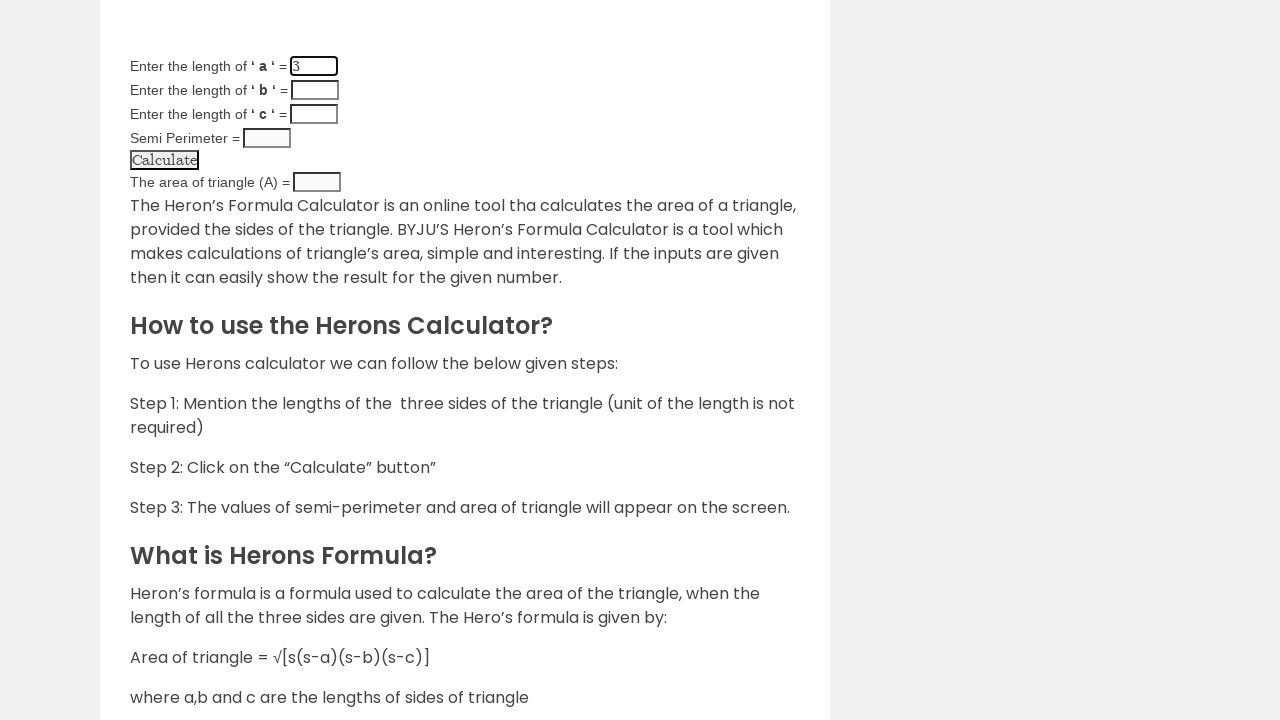

Entered side length b = 5 on #b
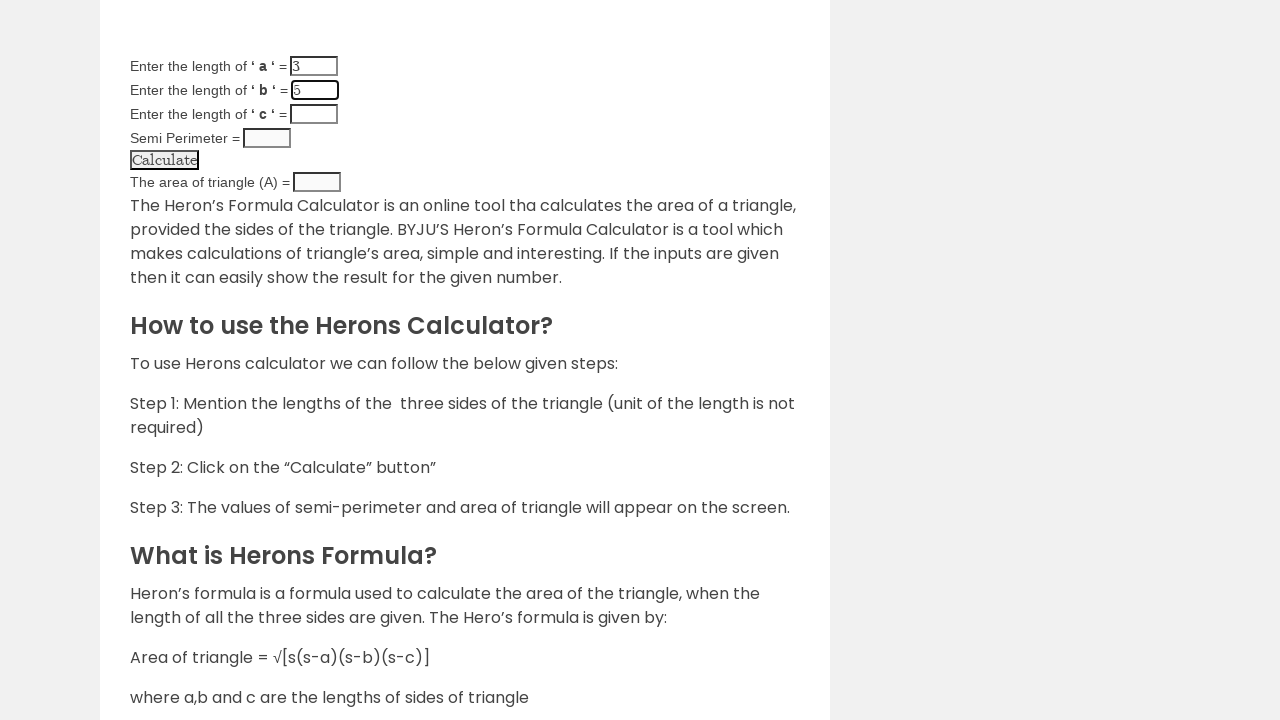

Entered side length c = 7 on #c
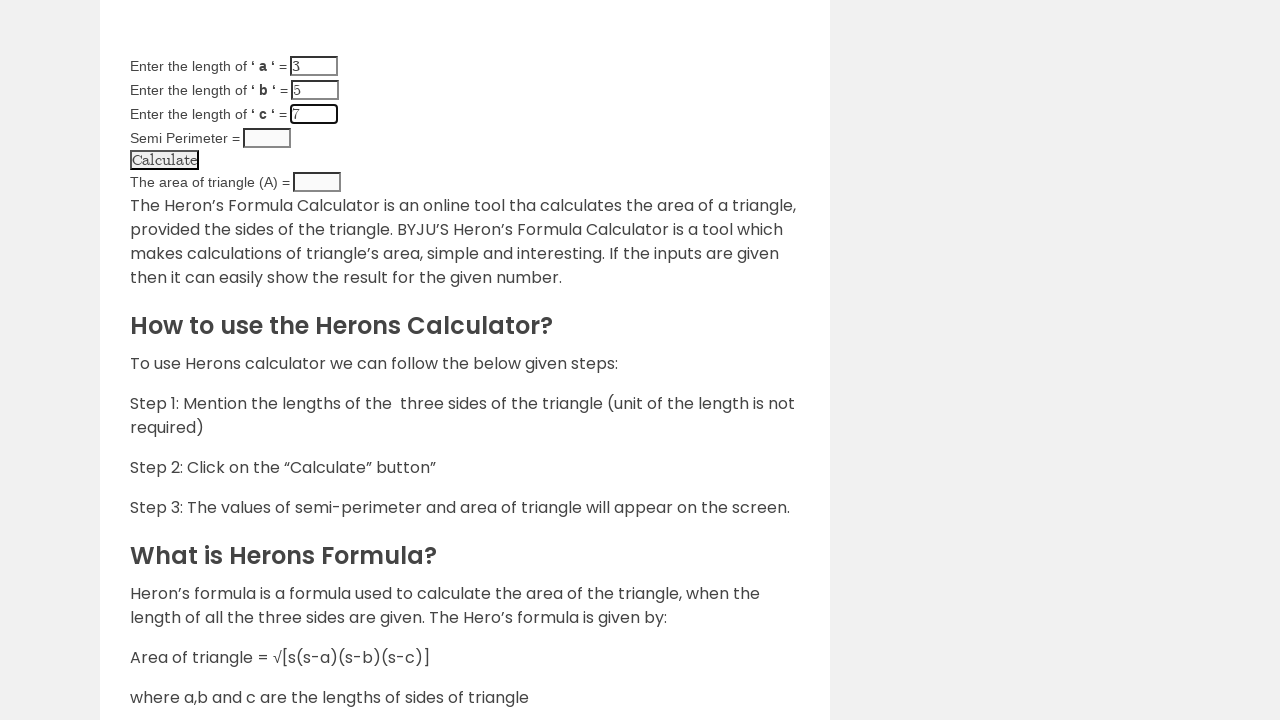

Clicked calculate button to compute area using Heron's formula at (164, 160) on .clcbtn
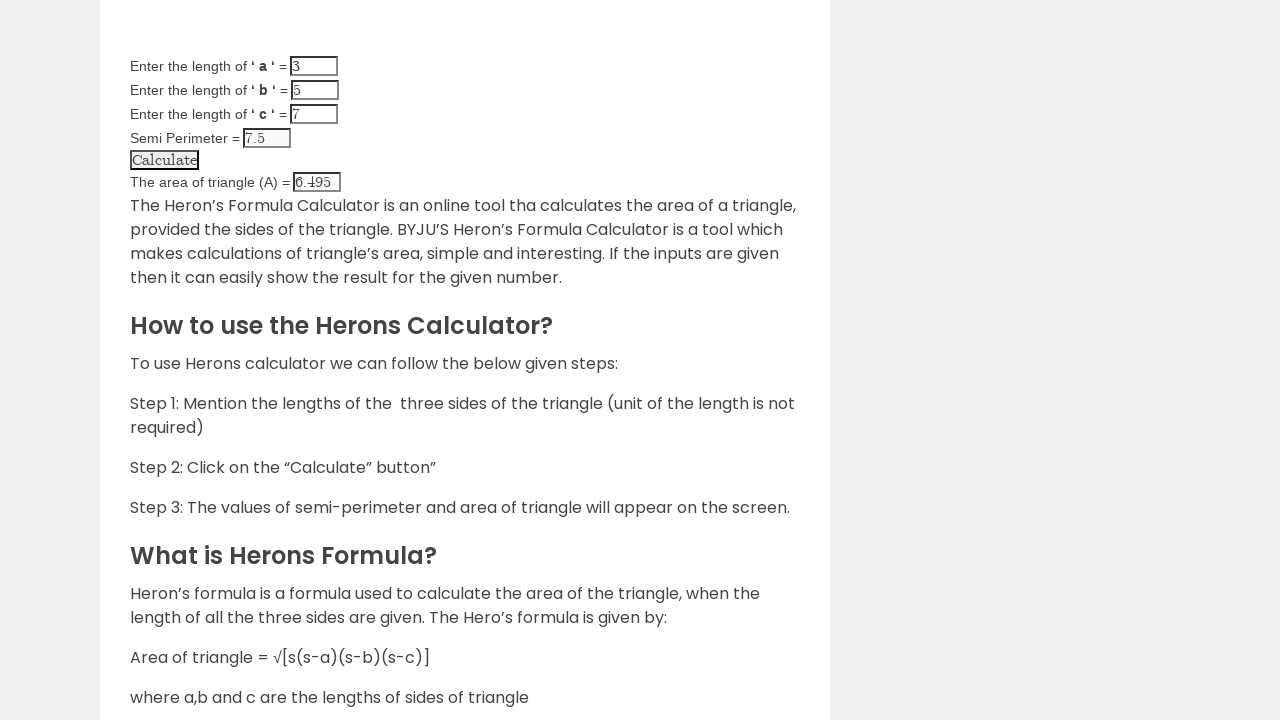

Area result loaded and displayed
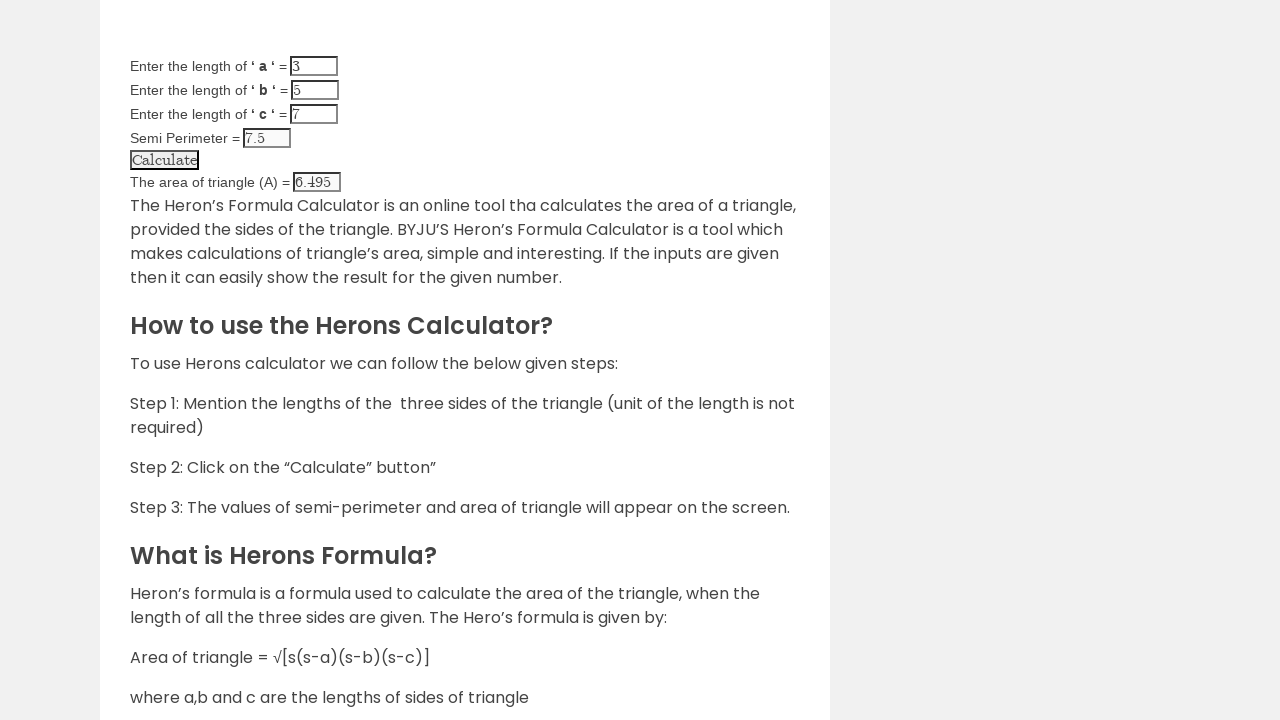

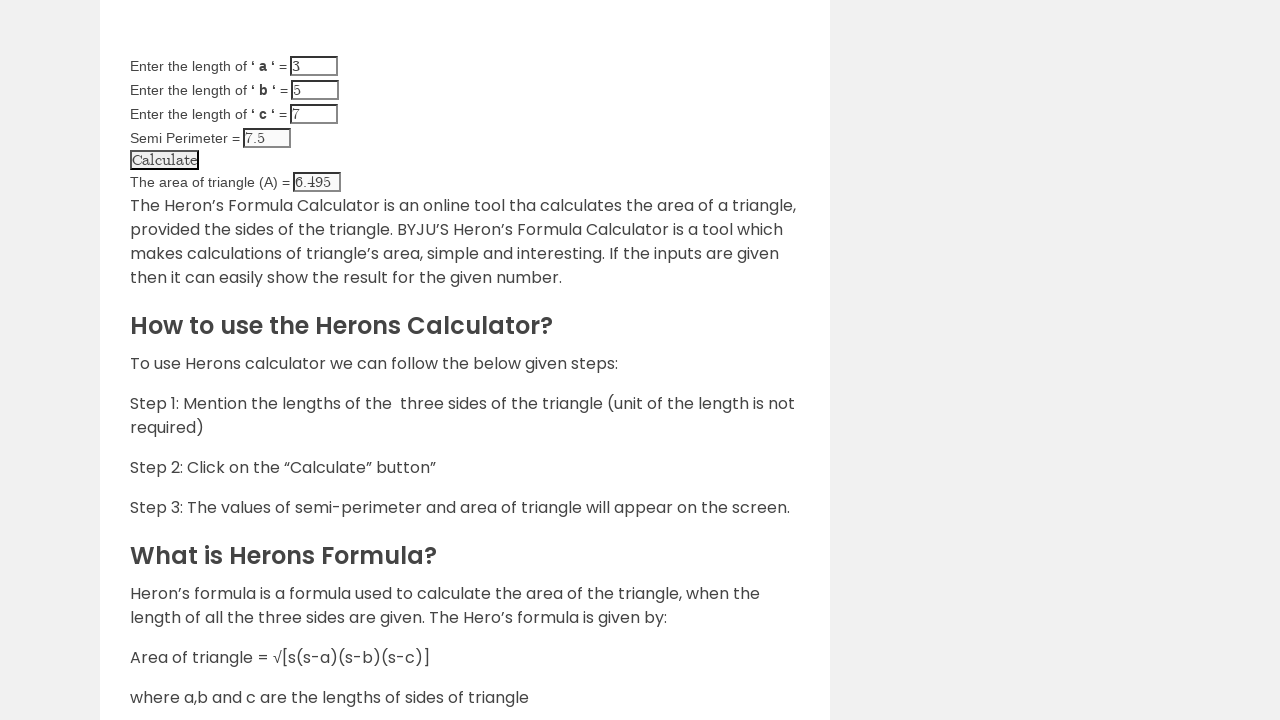